Tests dynamic content loading by clicking buttons to add and reveal elements, then interacting with the dynamically loaded content

Starting URL: https://www.selenium.dev/selenium/web/dynamic.html

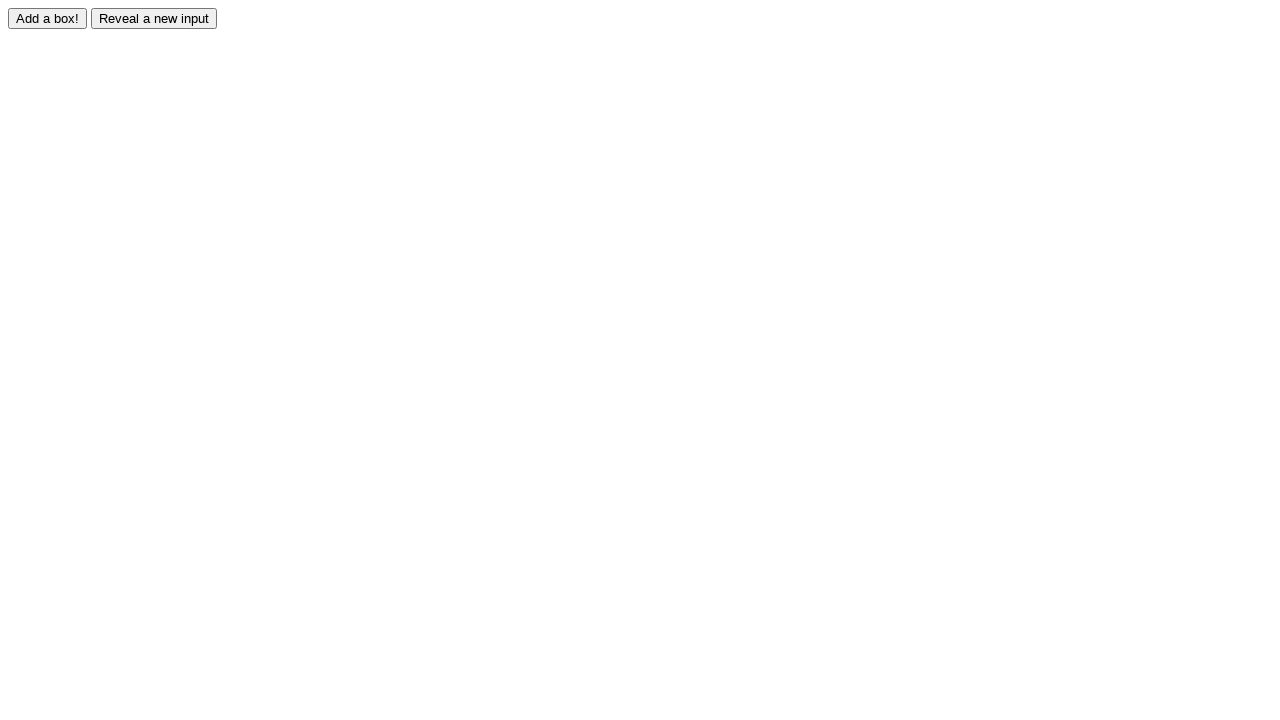

Clicked adder button to dynamically add element at (48, 18) on #adder
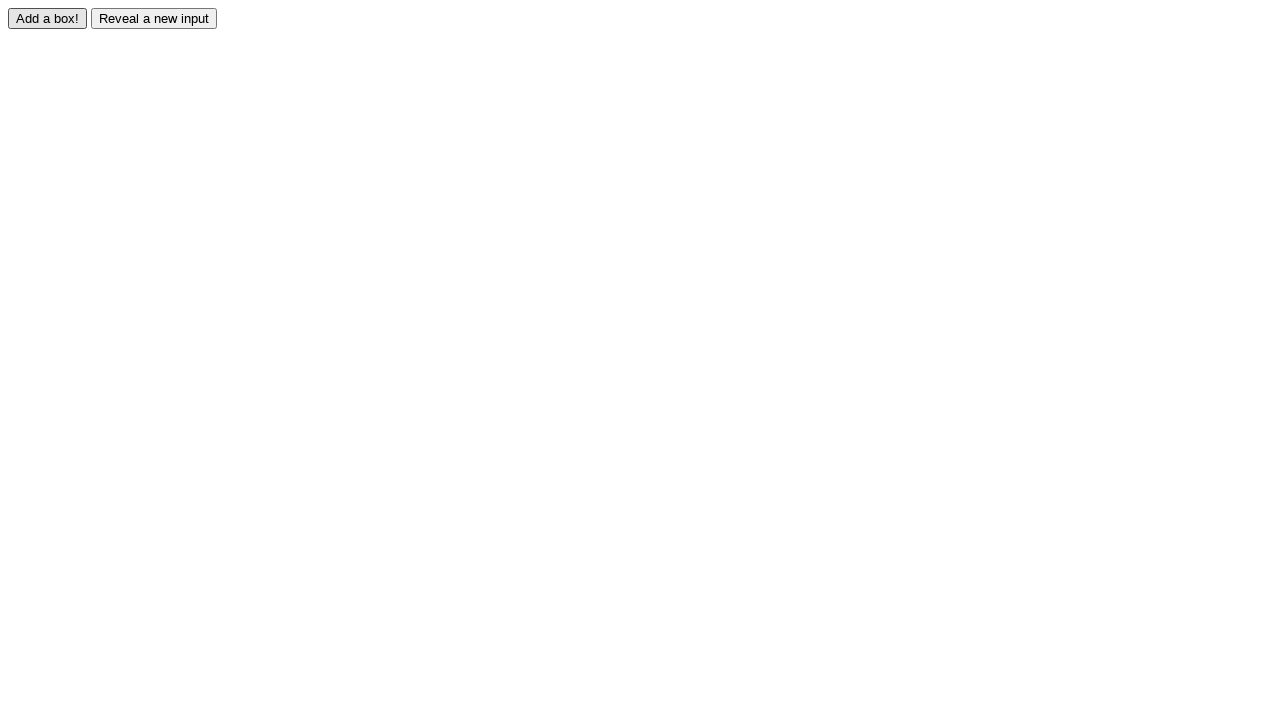

Dynamically added box element appeared
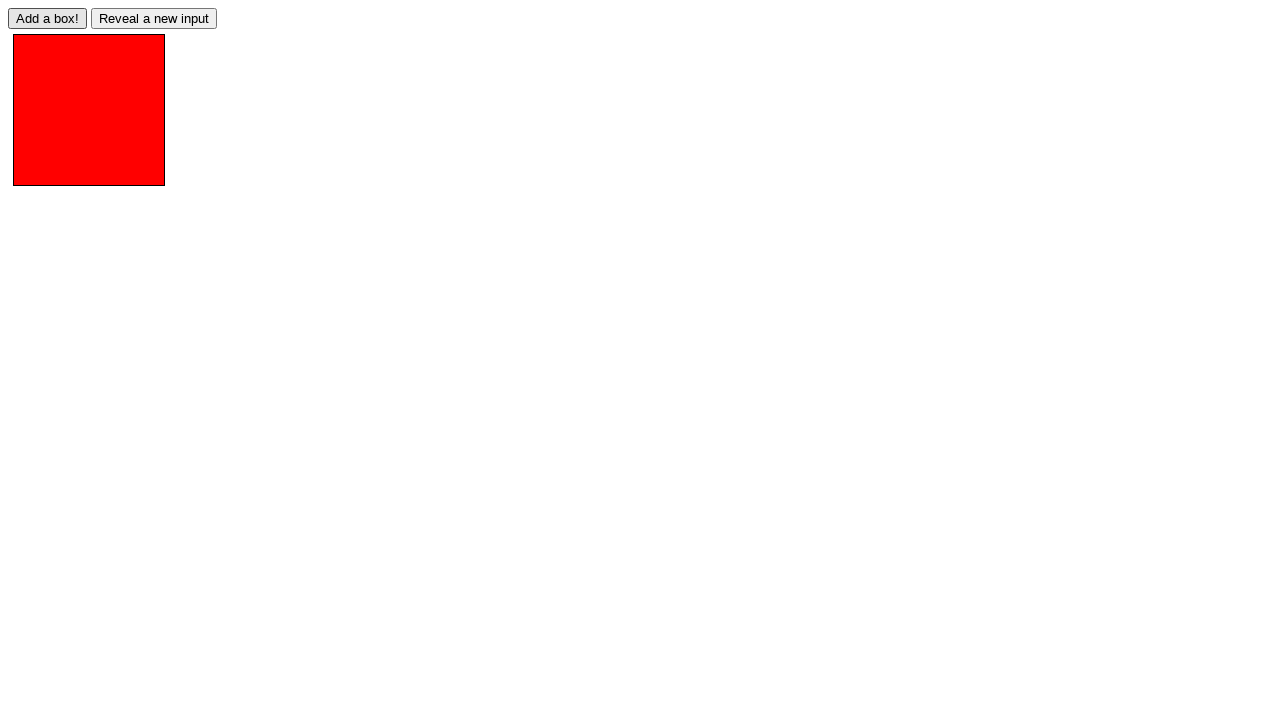

Clicked reveal button to show hidden content at (154, 18) on #reveal
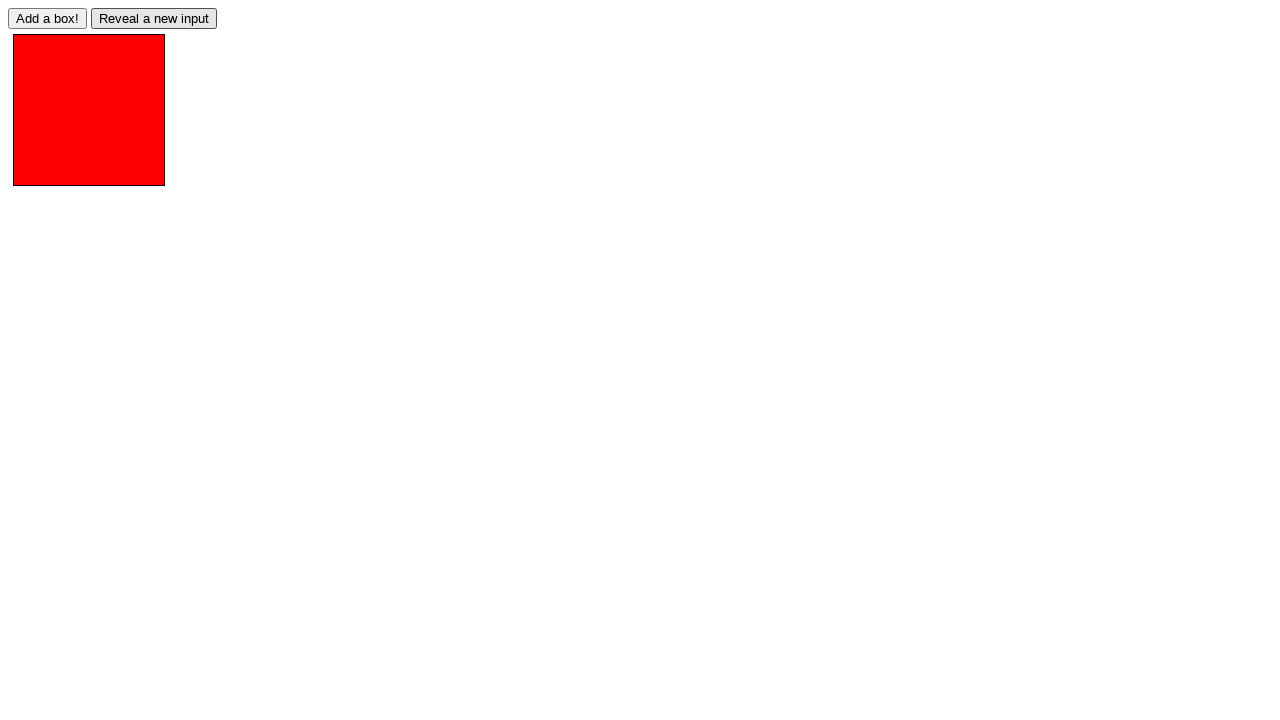

Revealed element became visible
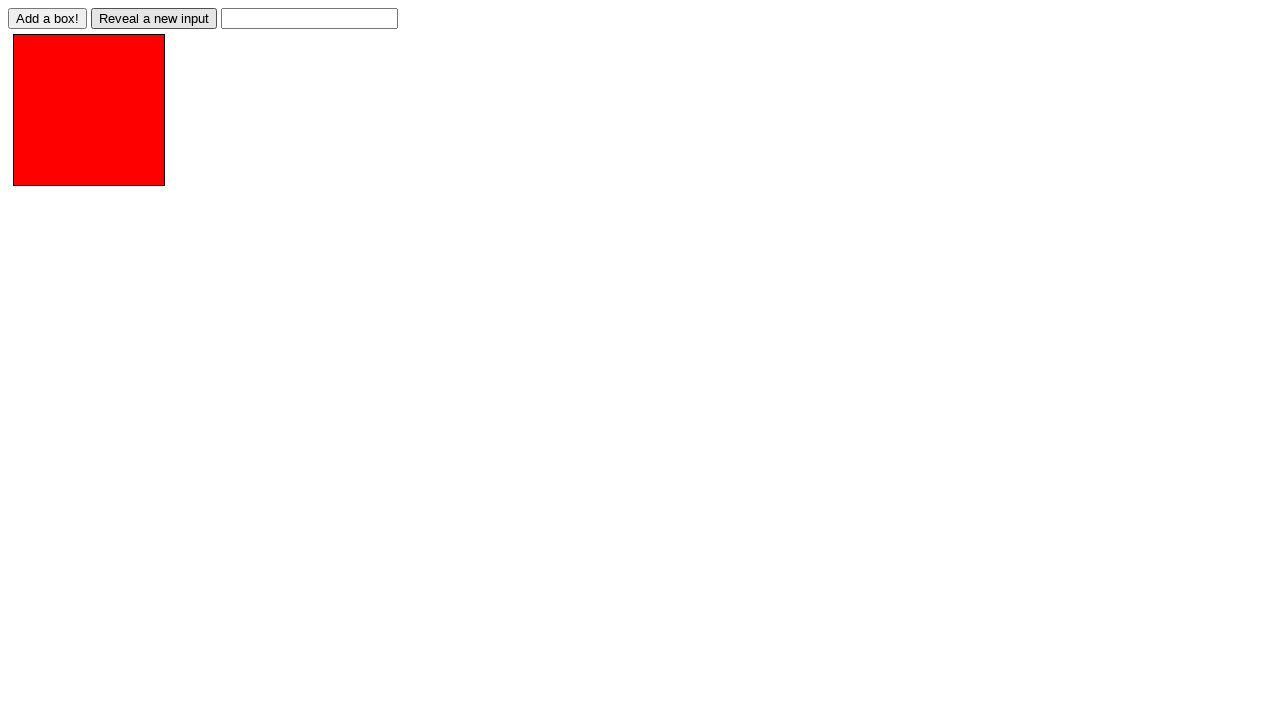

Clicked on the revealed element at (310, 18) on #revealed
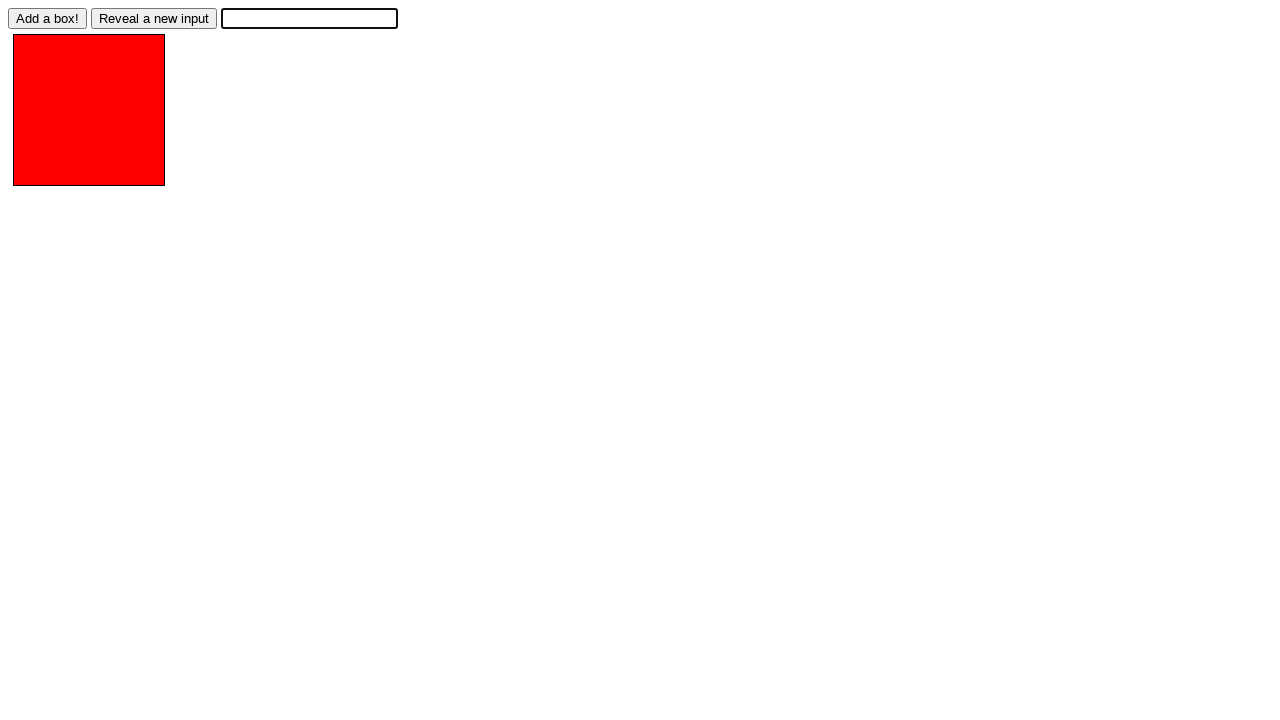

Filled revealed element with 'TestUser123' on #revealed
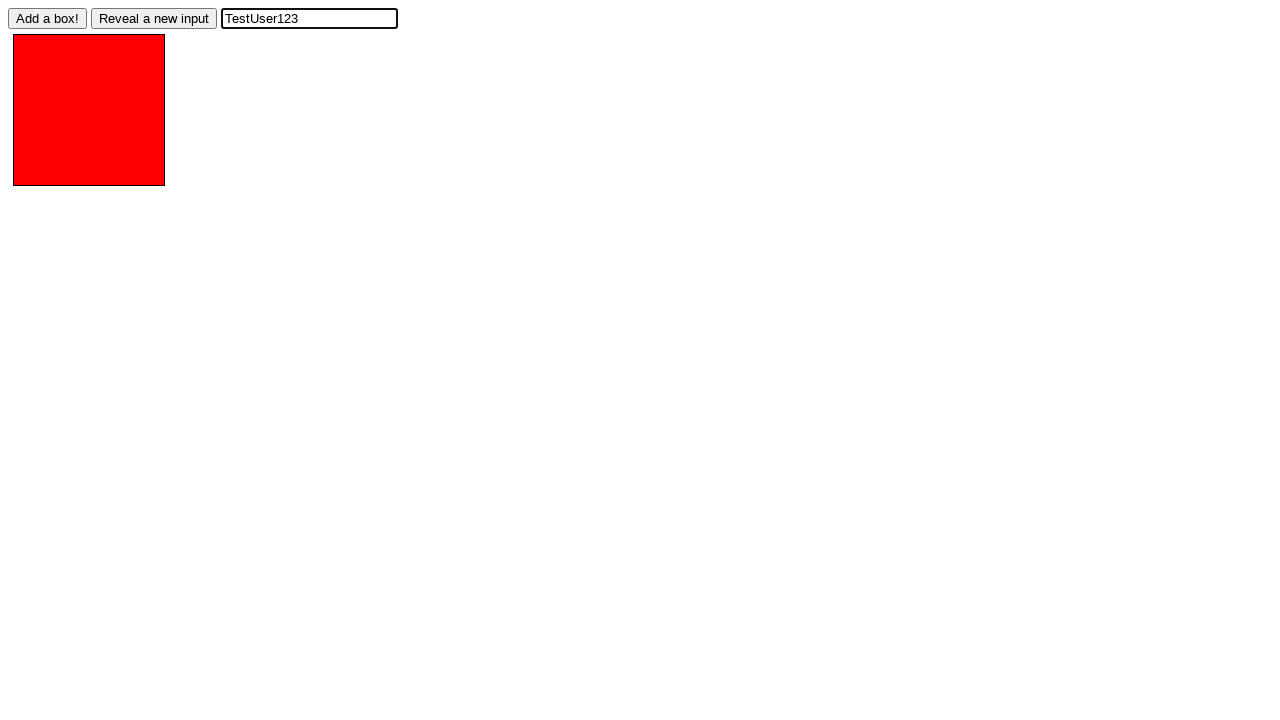

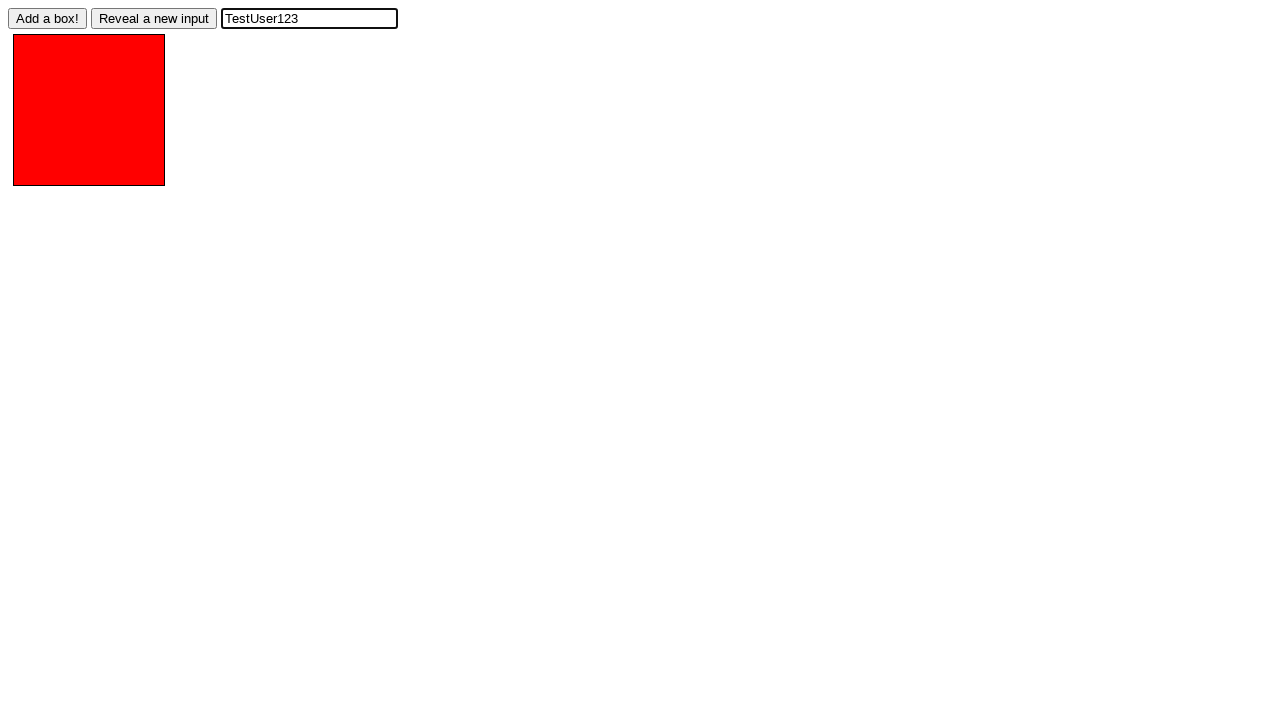